Tests navigation from the main page to the registration page by clicking the registration link and verifying the URL changes correctly.

Starting URL: https://qa.koel.app/

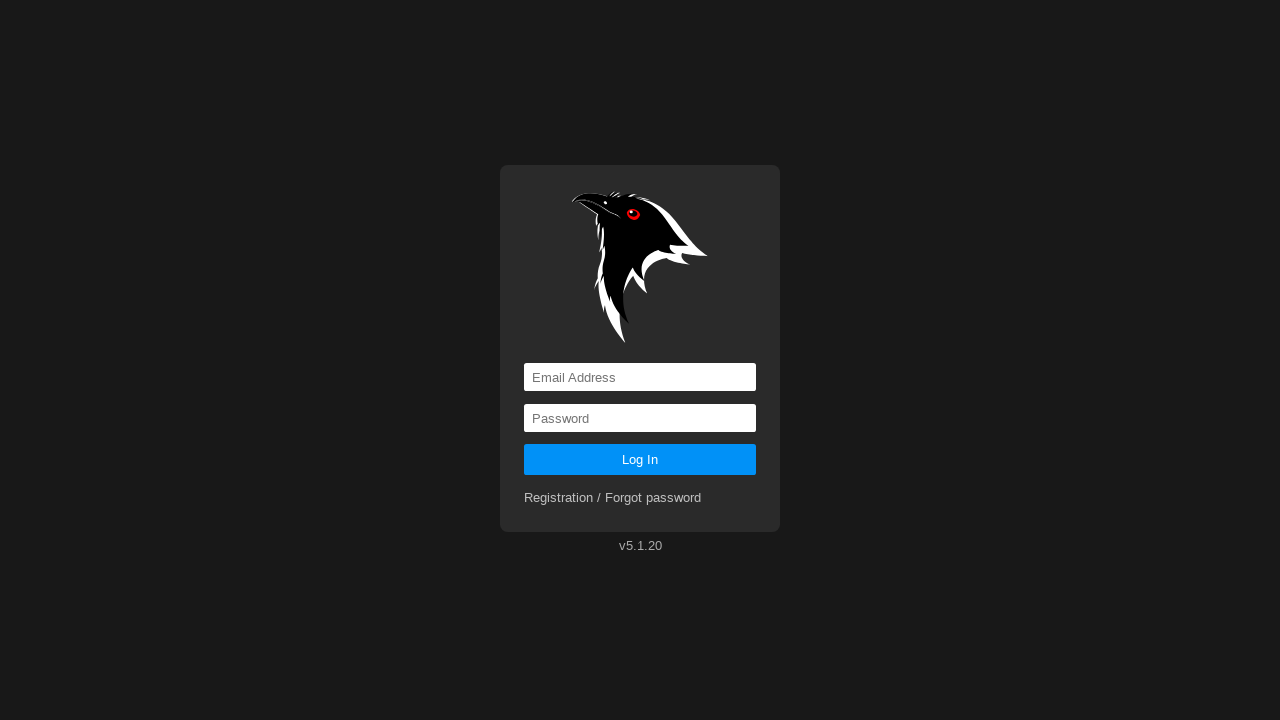

Clicked on the registration link at (613, 498) on a[href='registration']
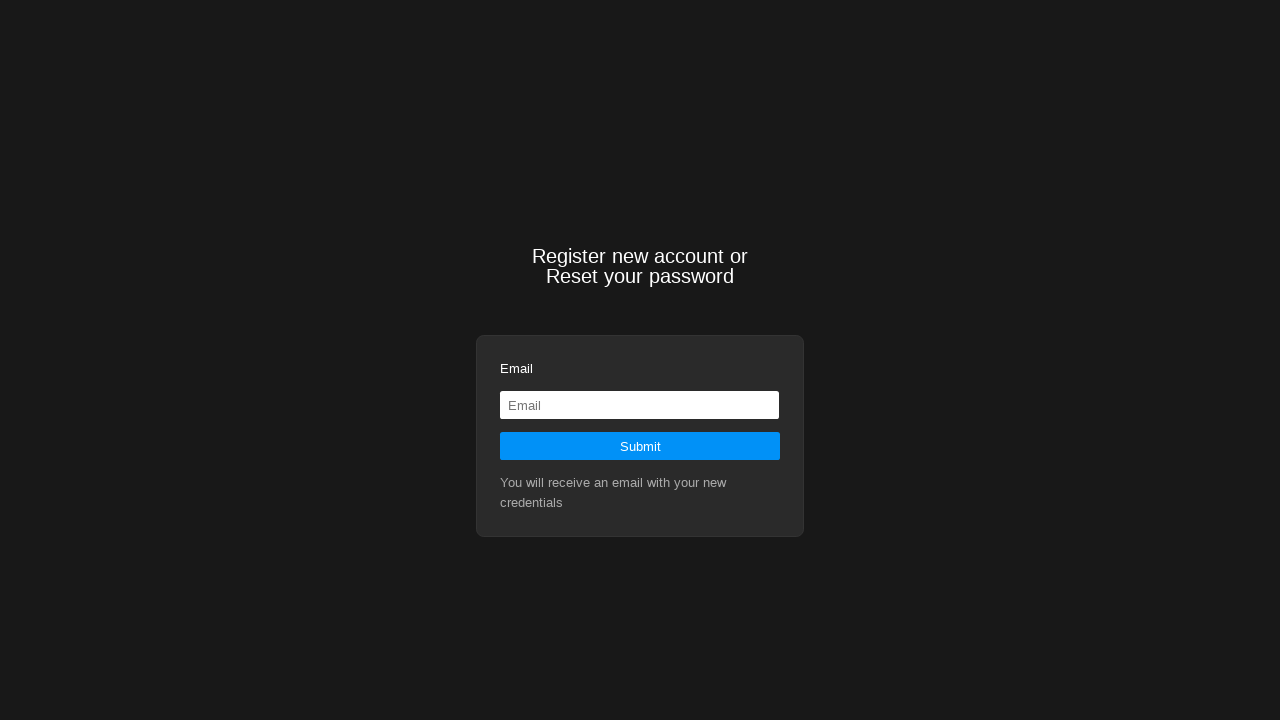

Waited for navigation to registration page to complete
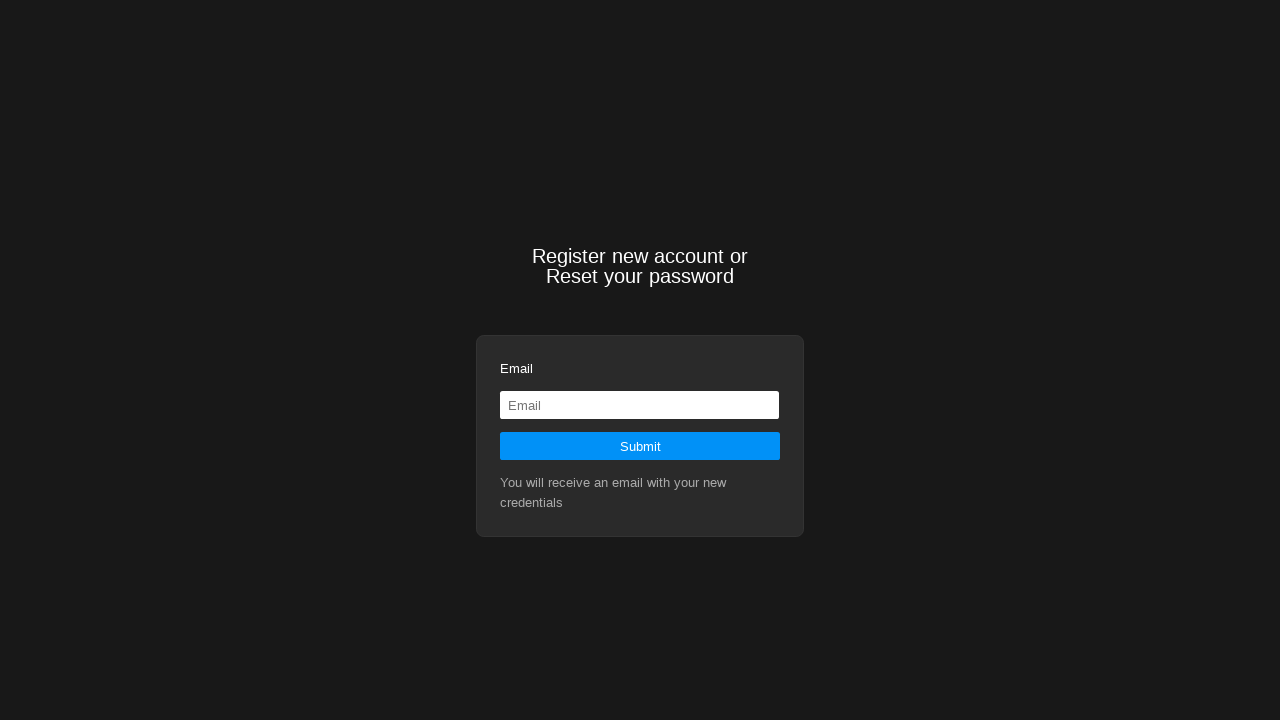

Verified that the URL changed to https://qa.koel.app/registration
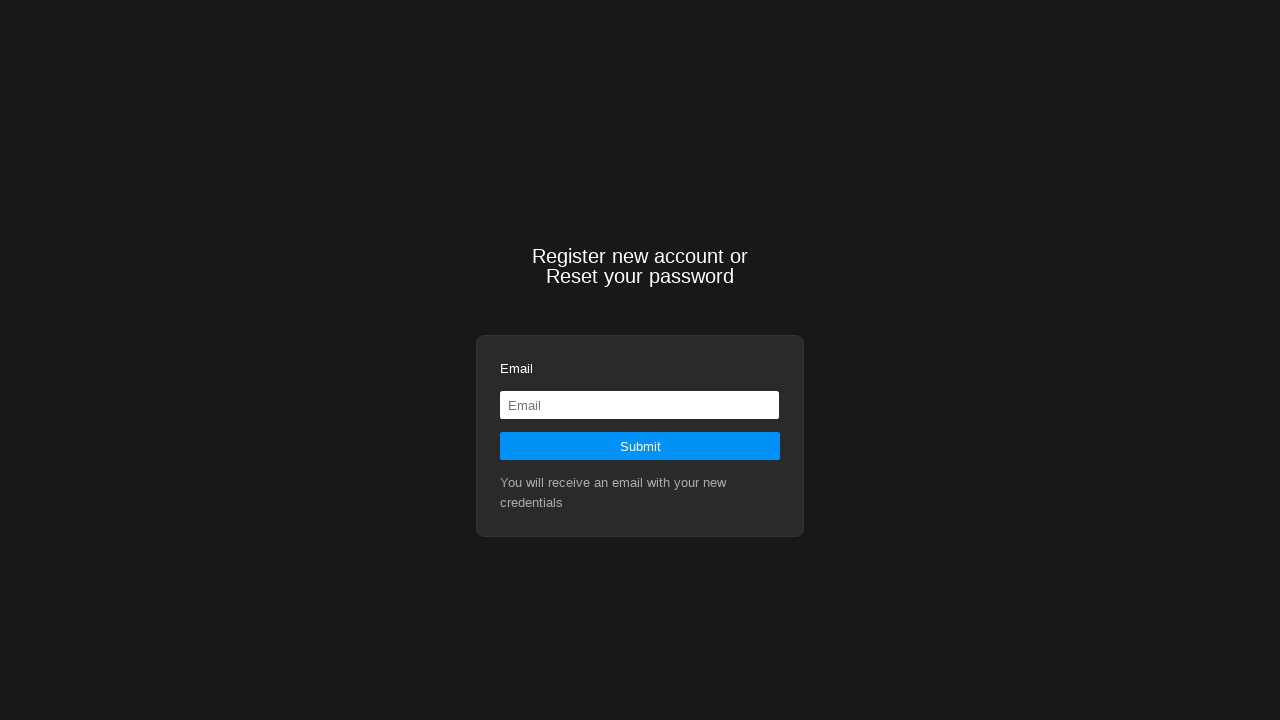

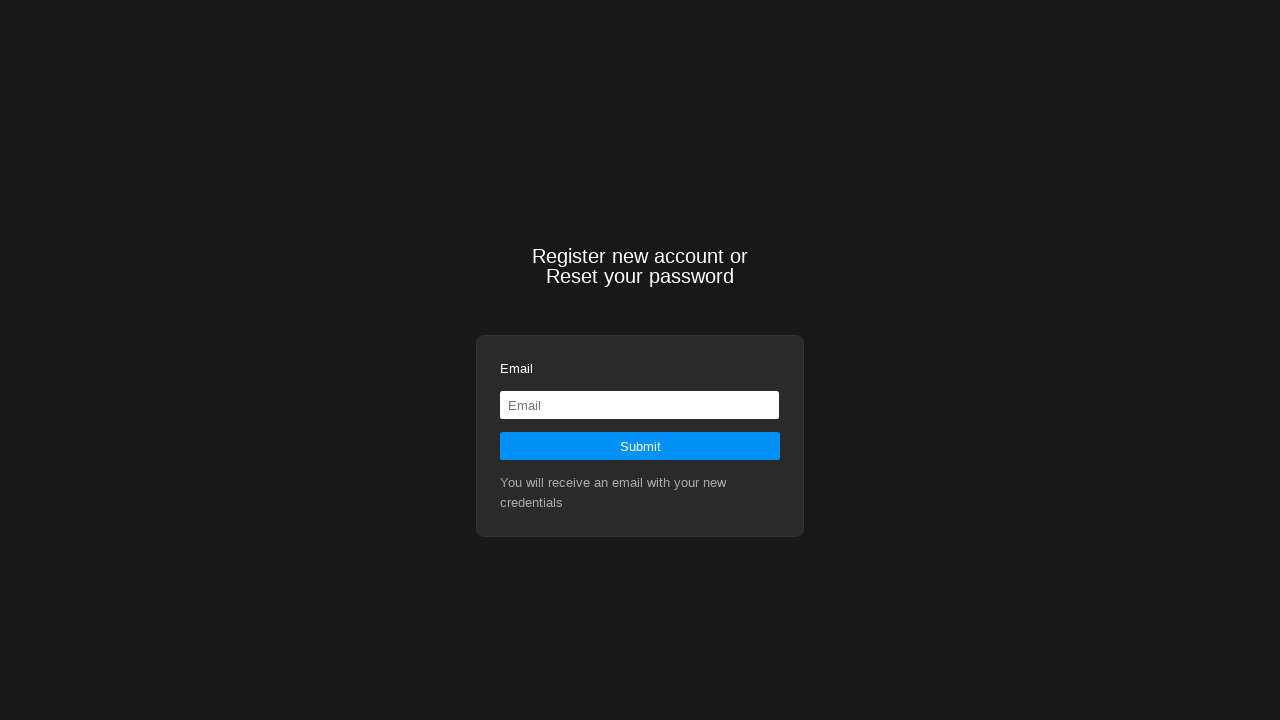